Tests the complete checkout flow by adding multiple products to cart, proceeding to checkout, filling in shipping information, and completing the purchase.

Starting URL: https://danube-web.shop/

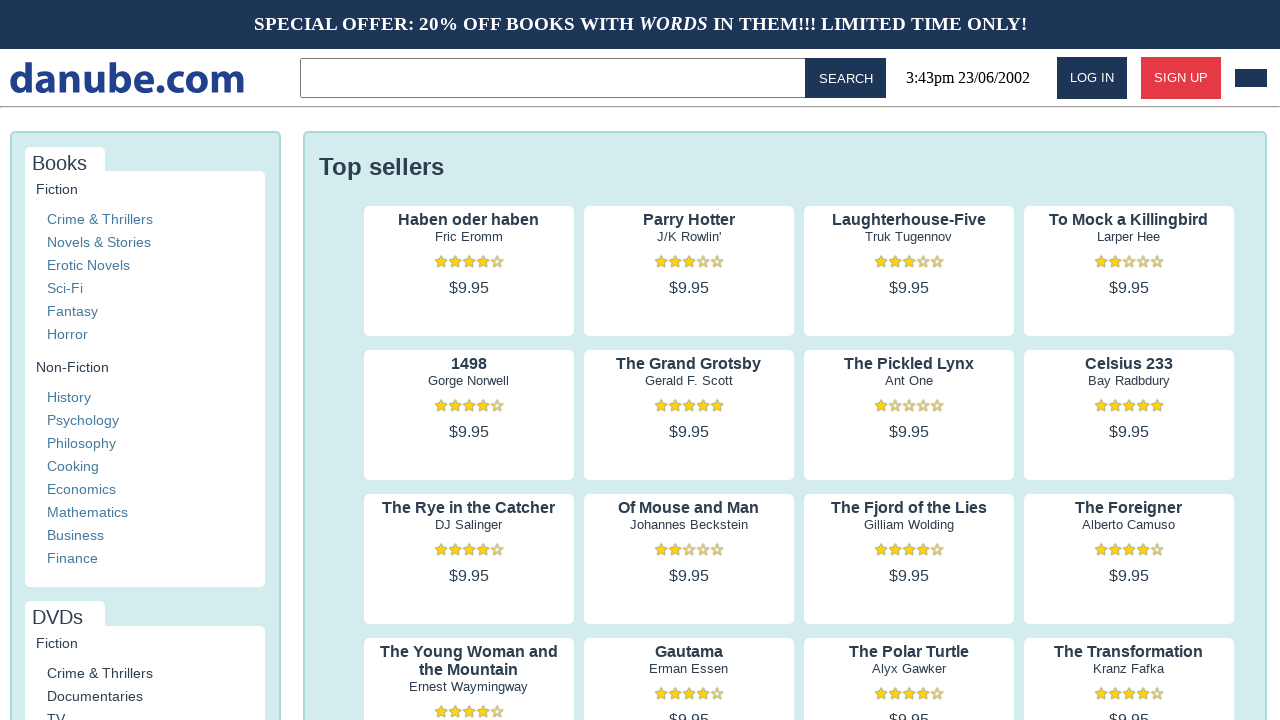

Clicked on product 1 preview at (469, 237) on .preview:nth-child(1) > .preview-author
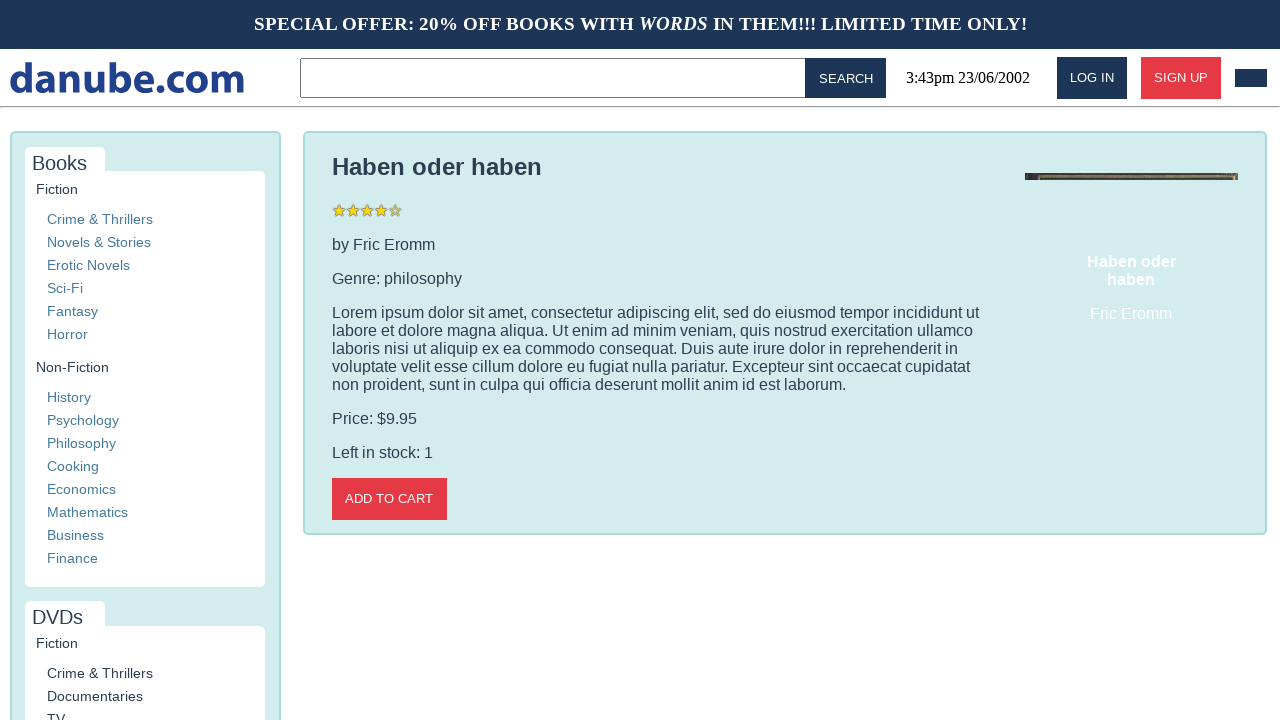

Added product 1 to cart at (389, 499) on internal:role=button[name="Add to cart"i]
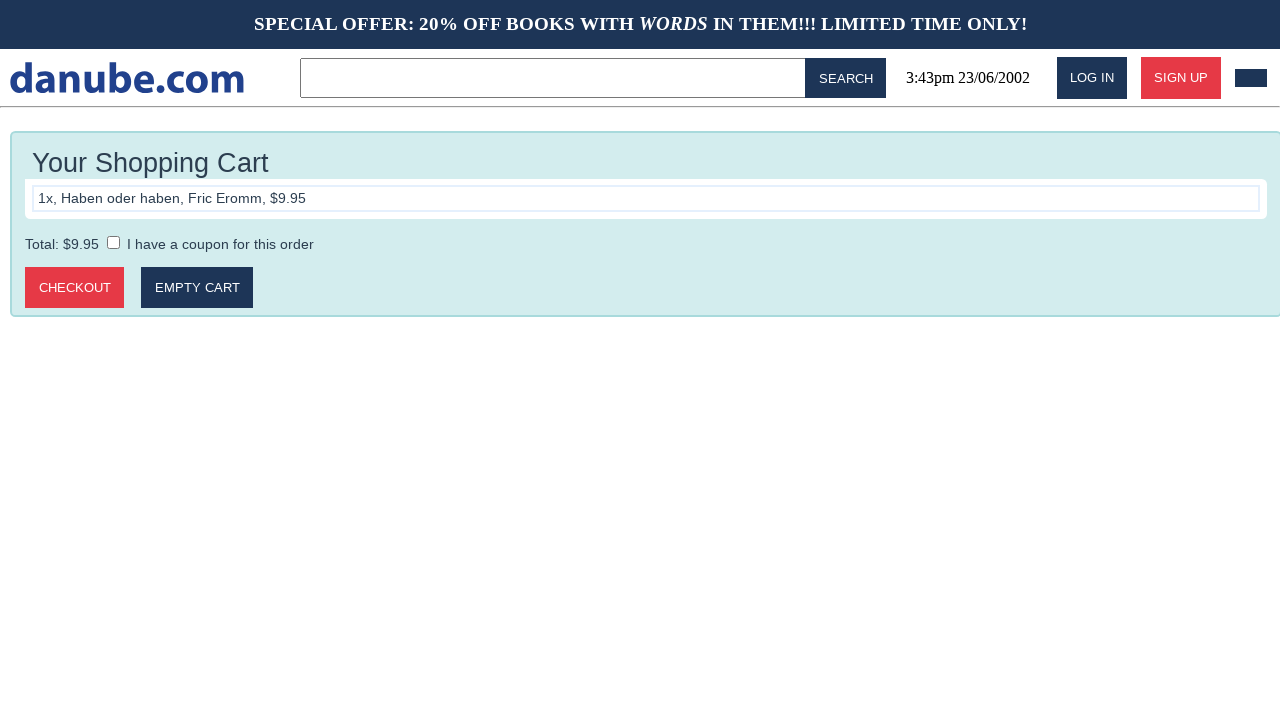

Navigated back to home page via logo at (127, 78) on #logo
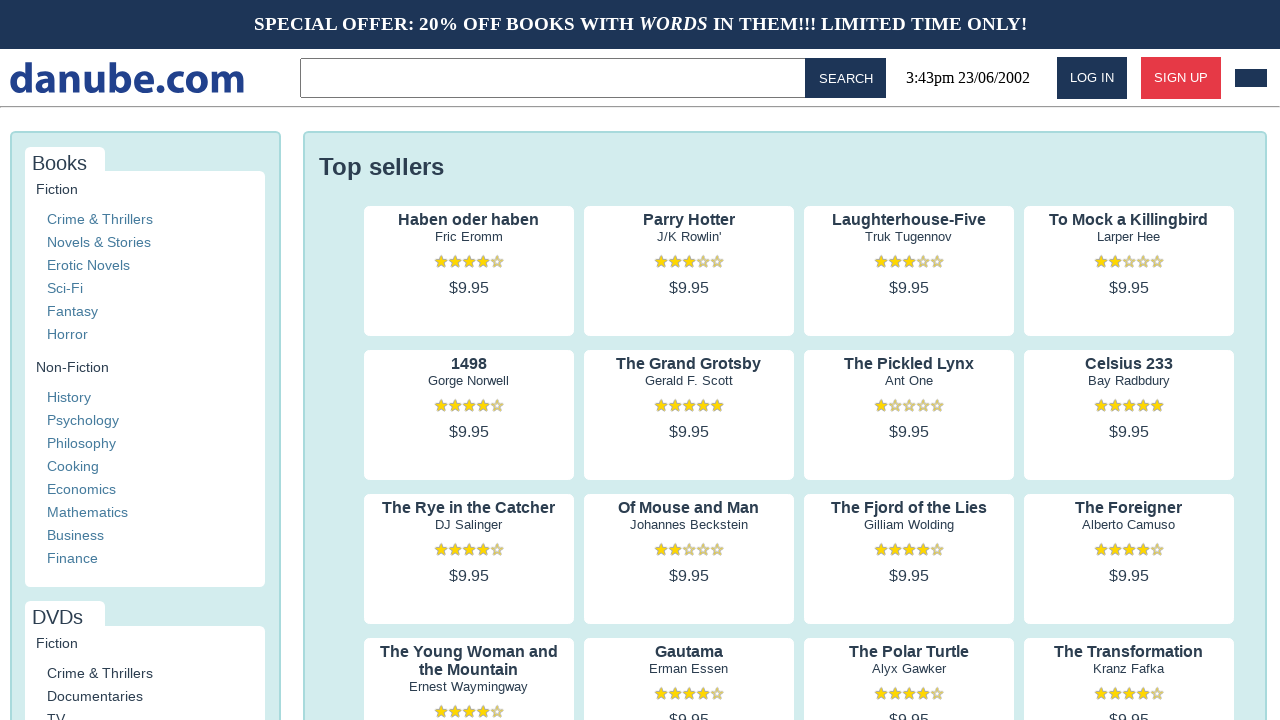

Clicked on product 2 preview at (689, 237) on .preview:nth-child(2) > .preview-author
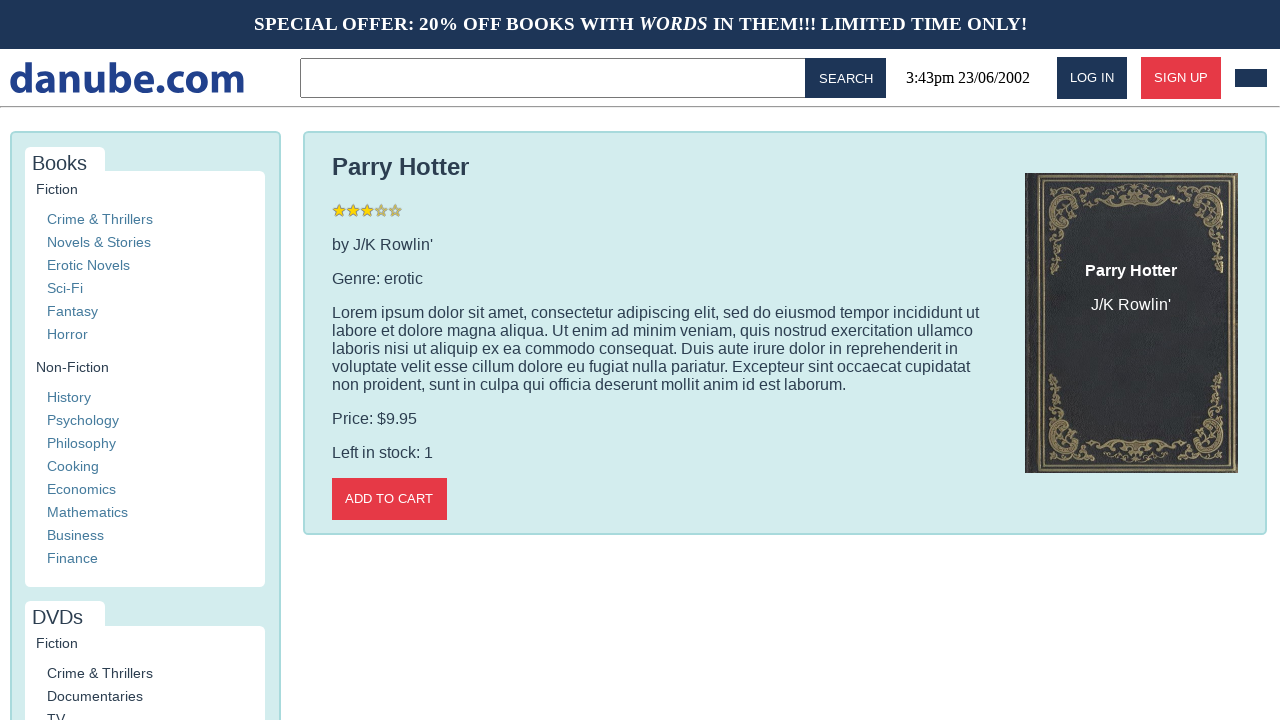

Added product 2 to cart at (389, 499) on internal:role=button[name="Add to cart"i]
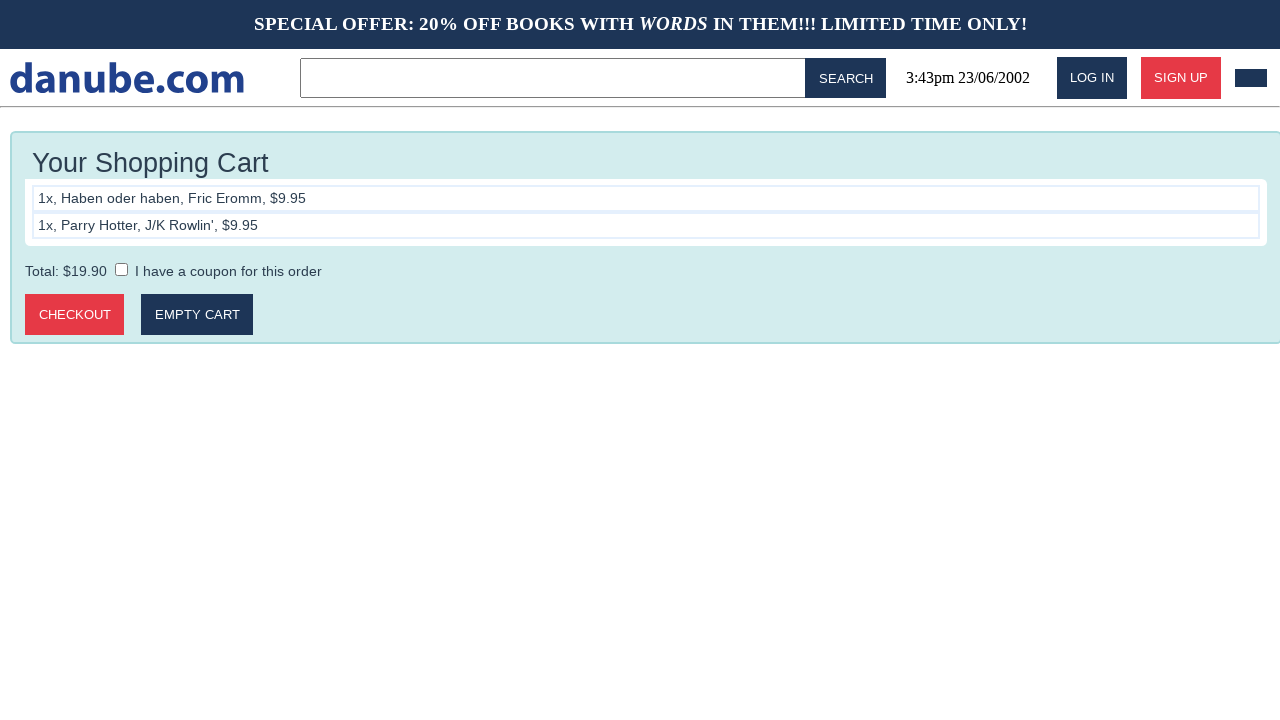

Navigated back to home page via logo at (127, 78) on #logo
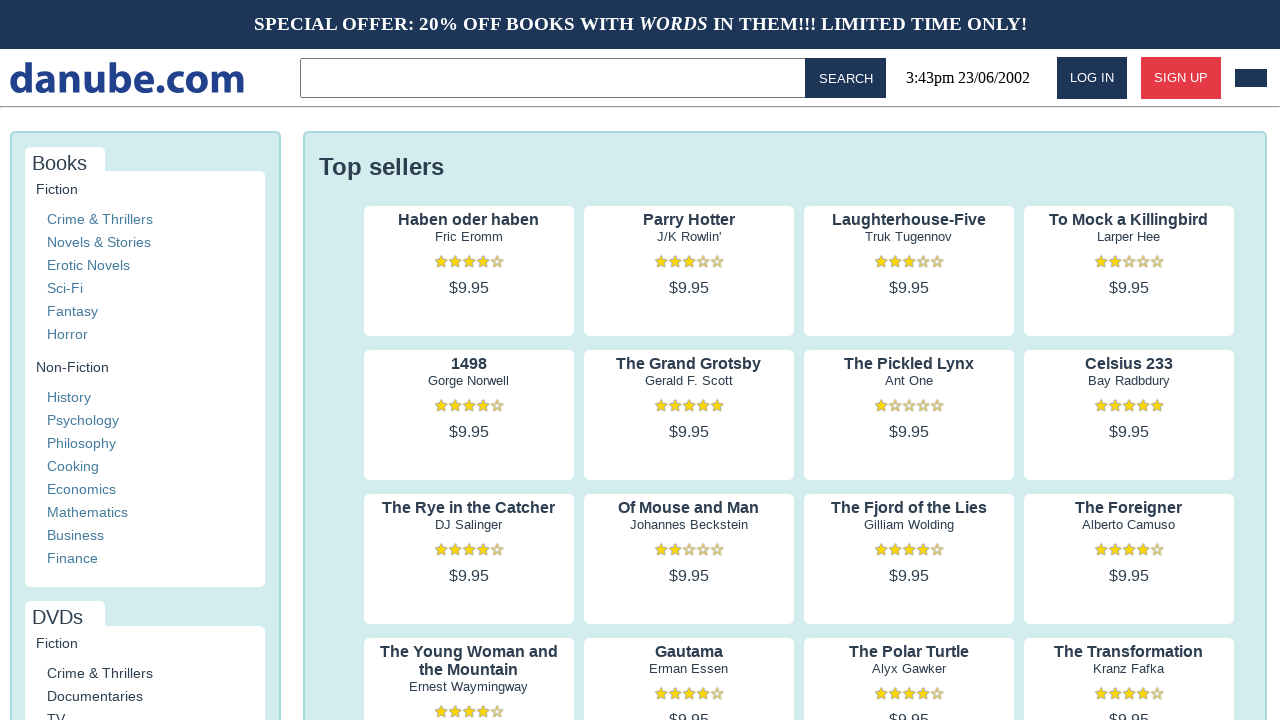

Clicked on product 3 preview at (909, 237) on .preview:nth-child(3) > .preview-author
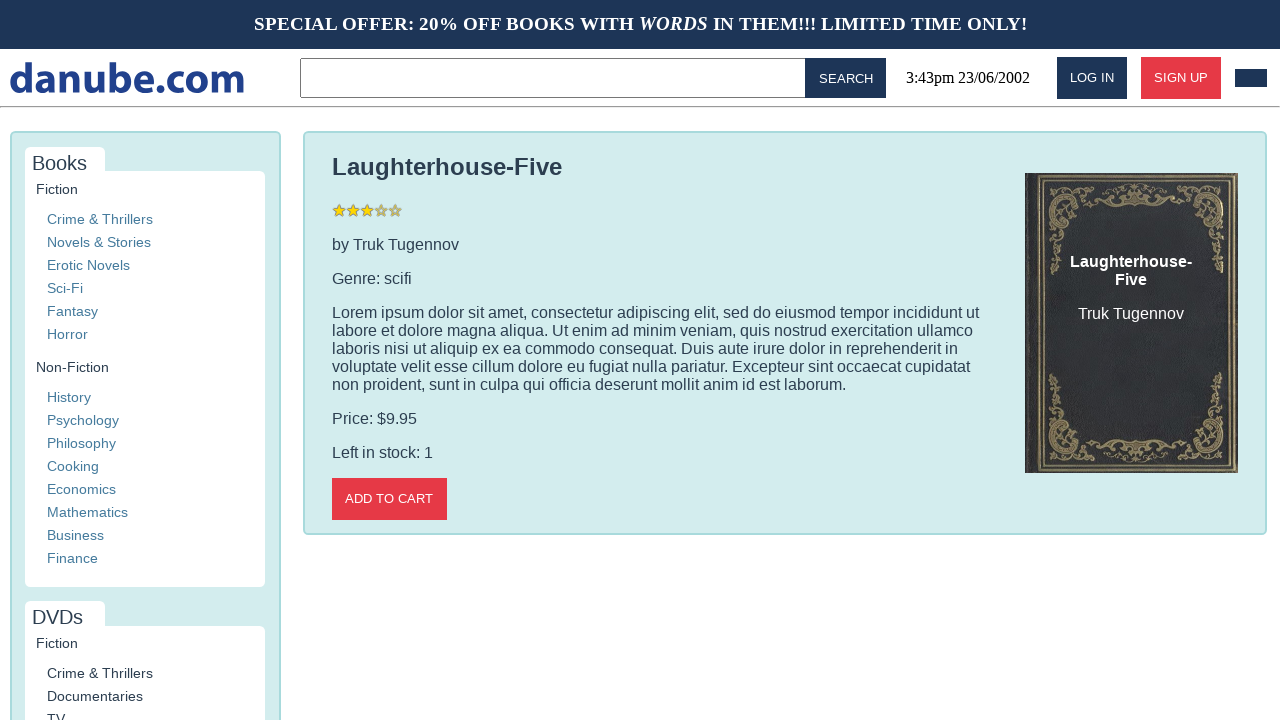

Added product 3 to cart at (389, 499) on internal:role=button[name="Add to cart"i]
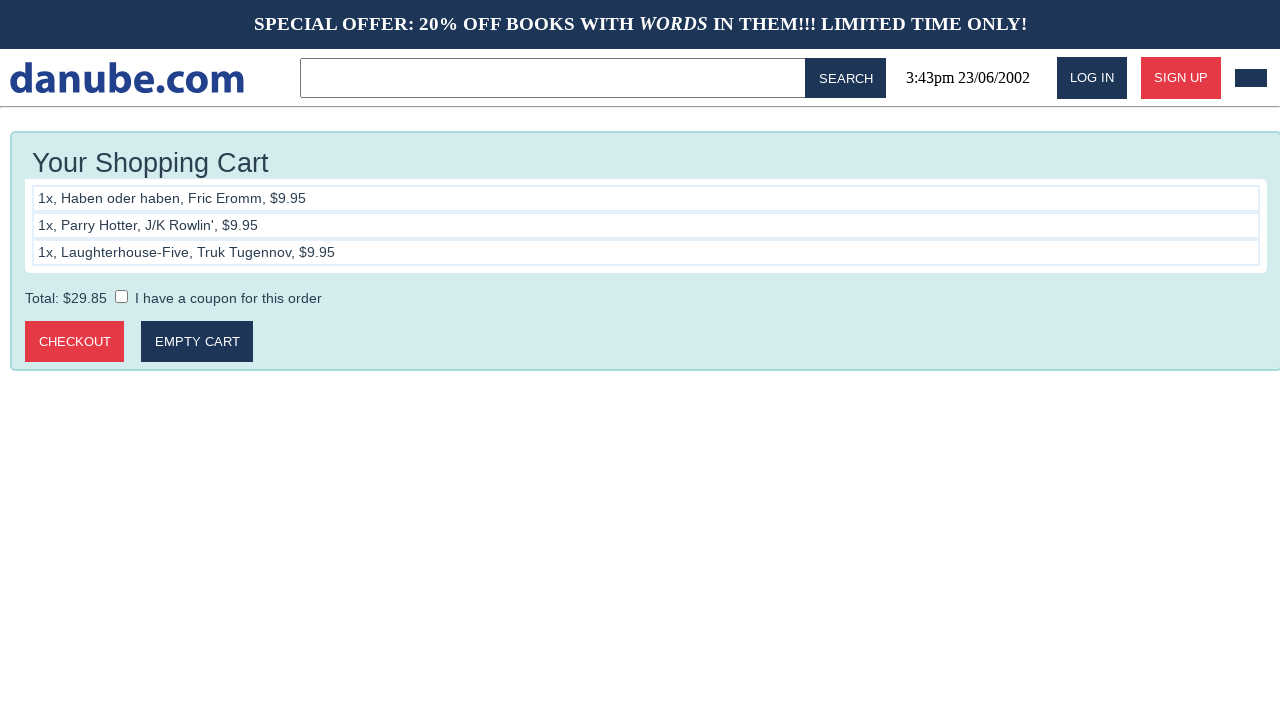

Navigated back to home page via logo at (127, 78) on #logo
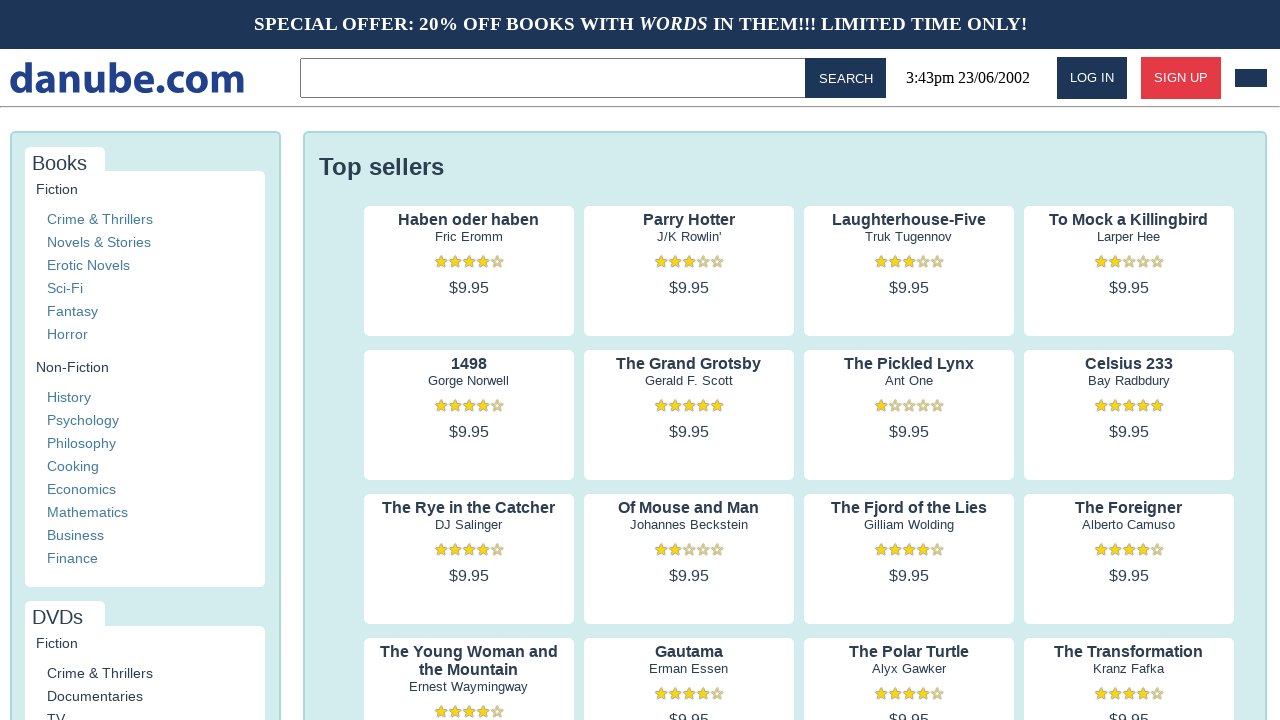

Opened shopping cart at (1251, 78) on #cart
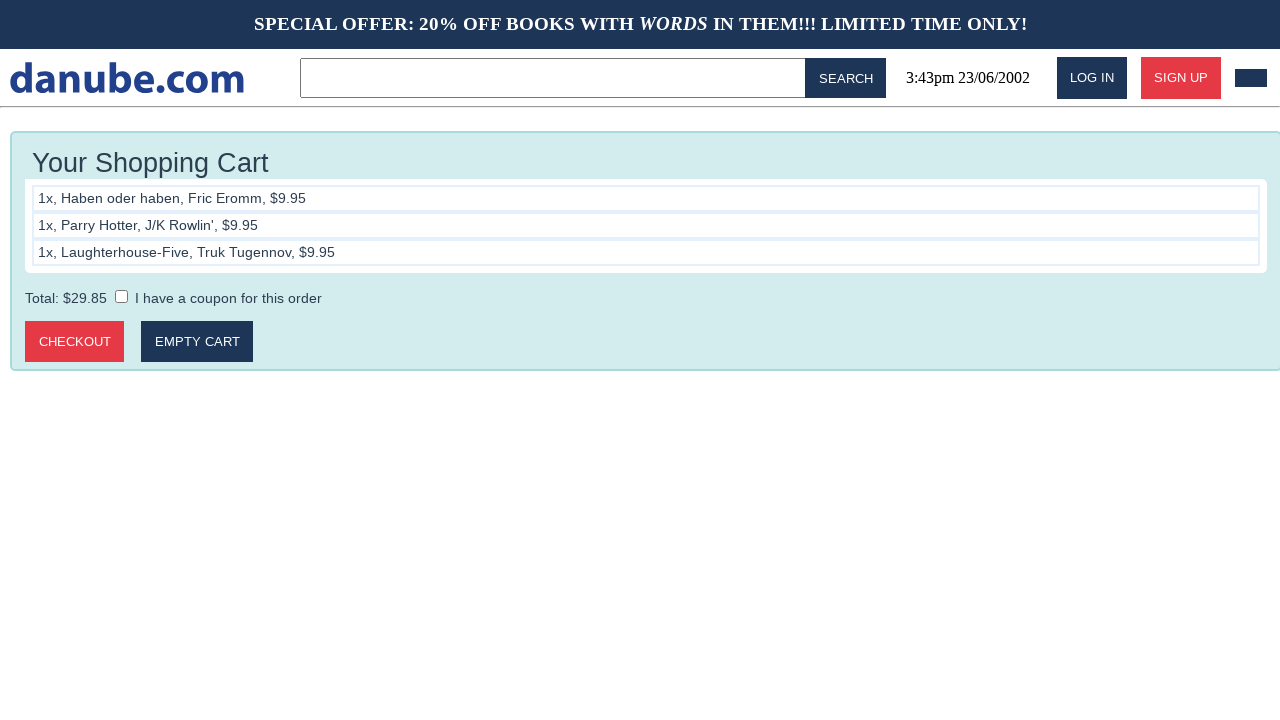

Clicked Checkout button at (75, 342) on internal:role=button[name="Checkout"i]
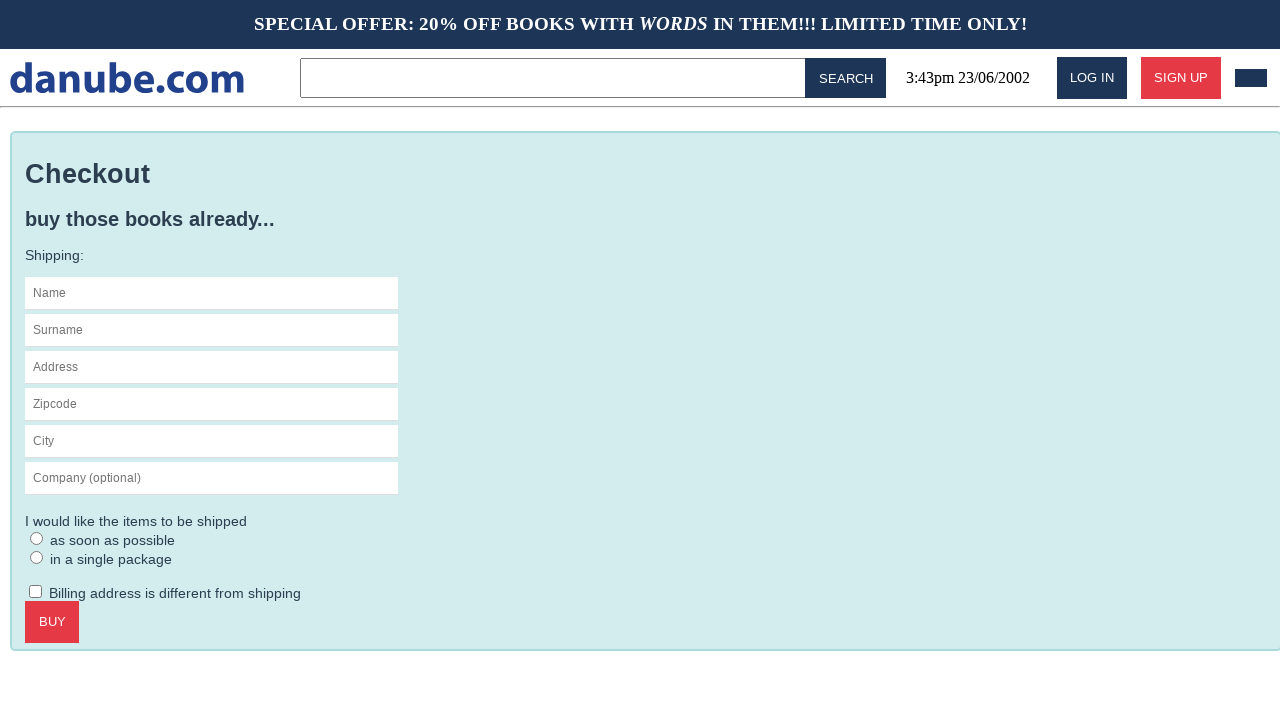

Filled in name field with 'Max' on internal:attr=[placeholder="Name"s]
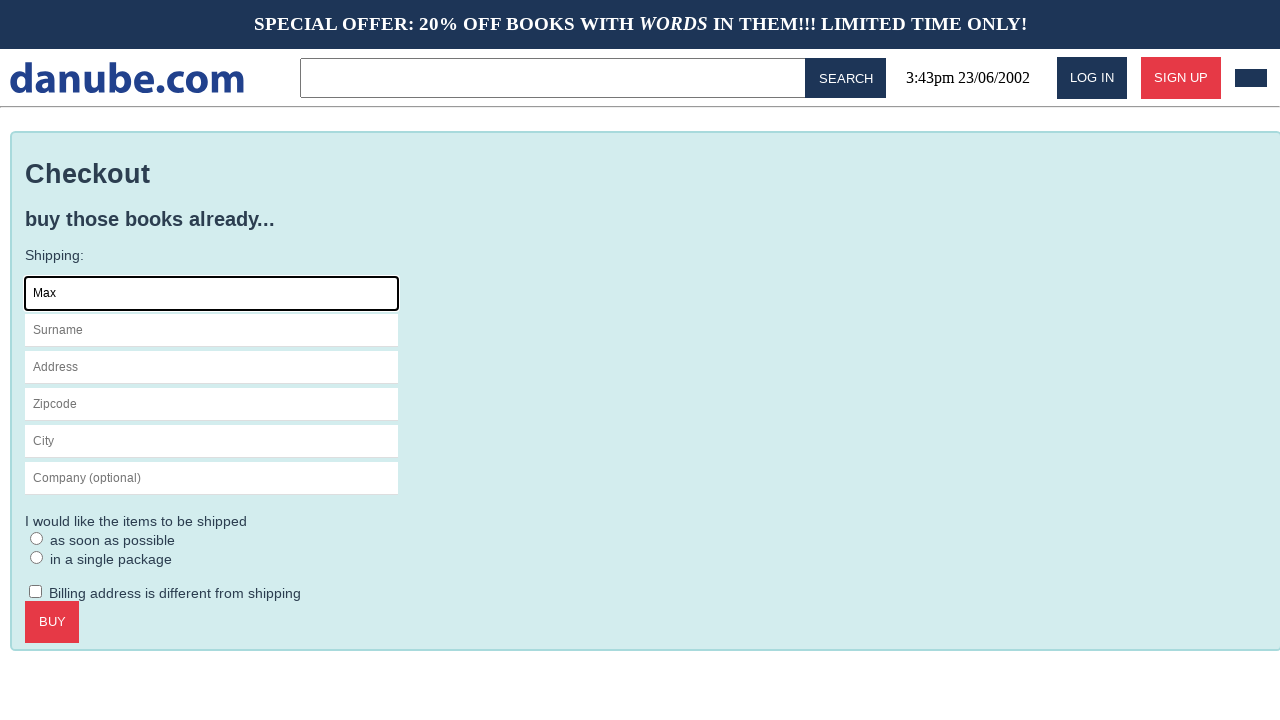

Filled in surname field with 'Mustermann' on internal:attr=[placeholder="Surname"s]
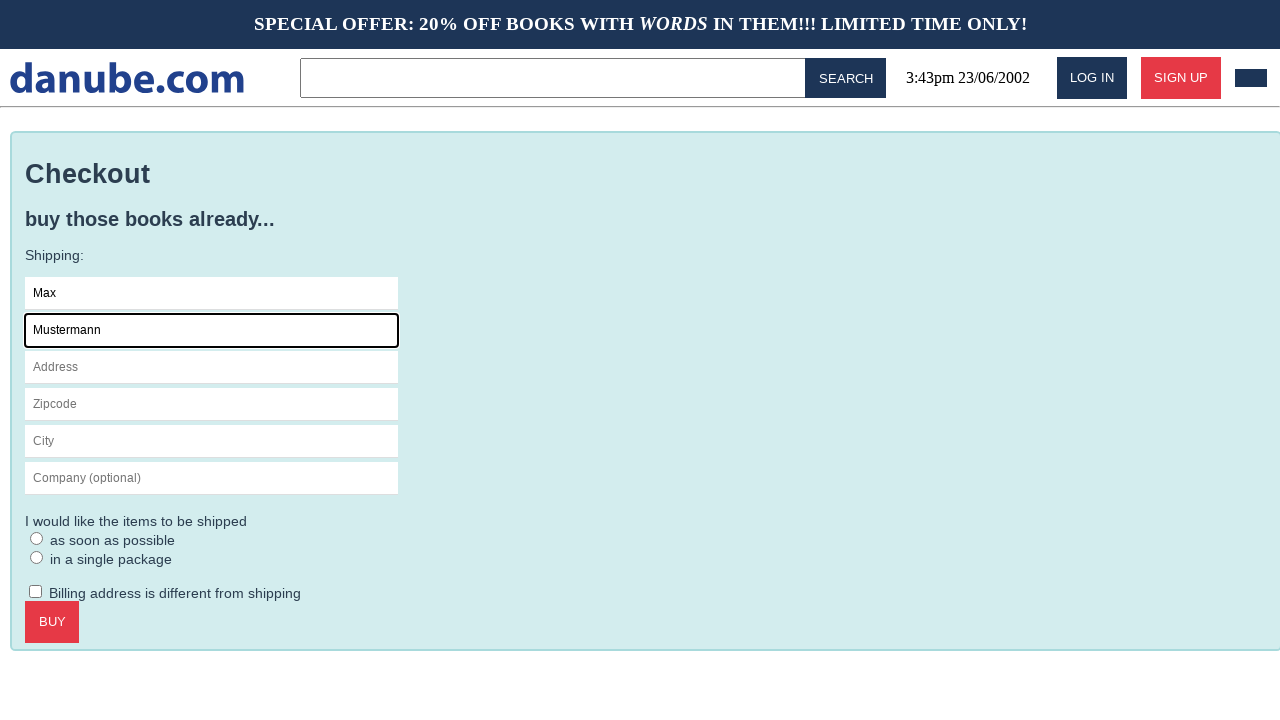

Filled in address field with 'Charlottenstr. 57' on internal:attr=[placeholder="Address"i]
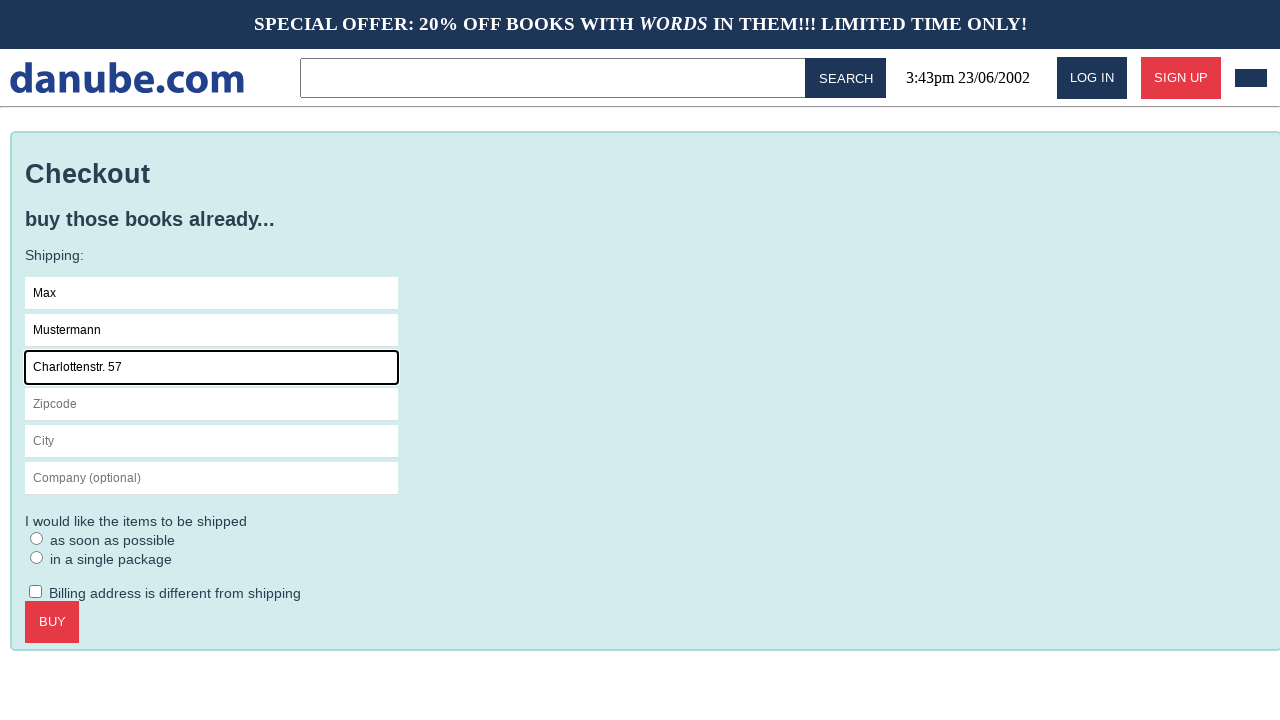

Filled in zipcode field with '10117' on internal:attr=[placeholder="Zipcode"i]
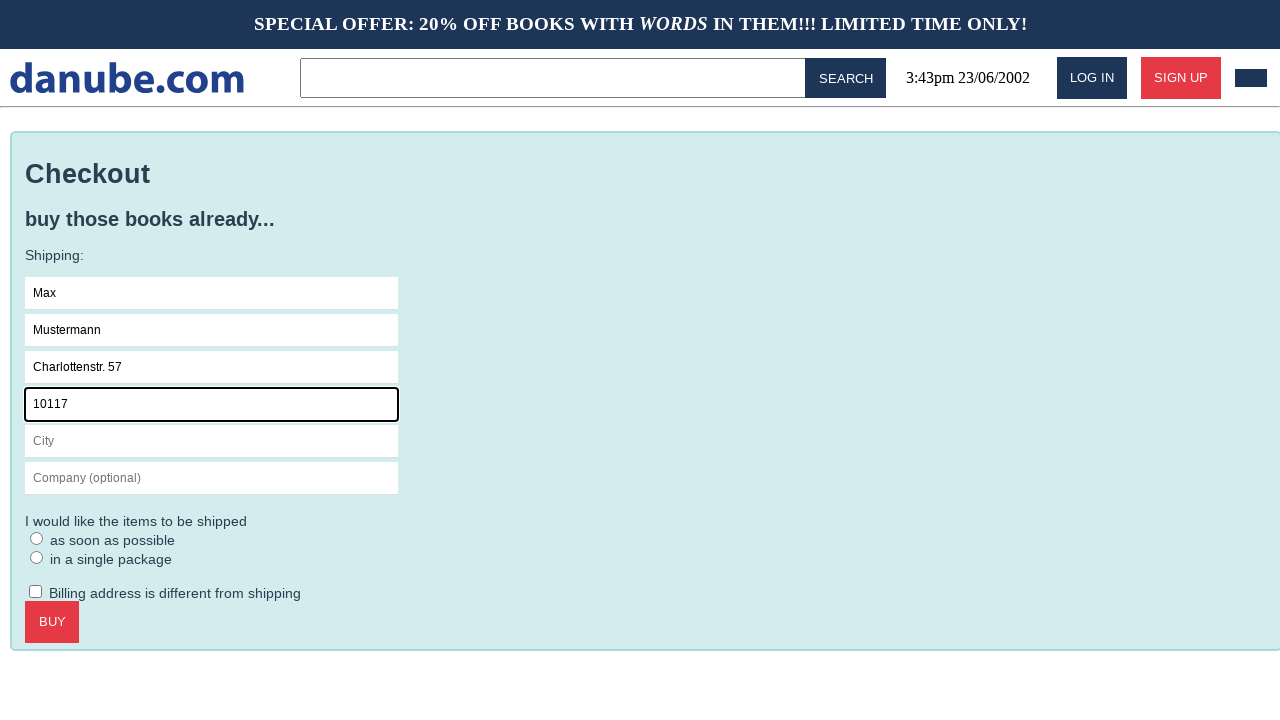

Filled in city field with 'Berlin' on internal:attr=[placeholder="City"i]
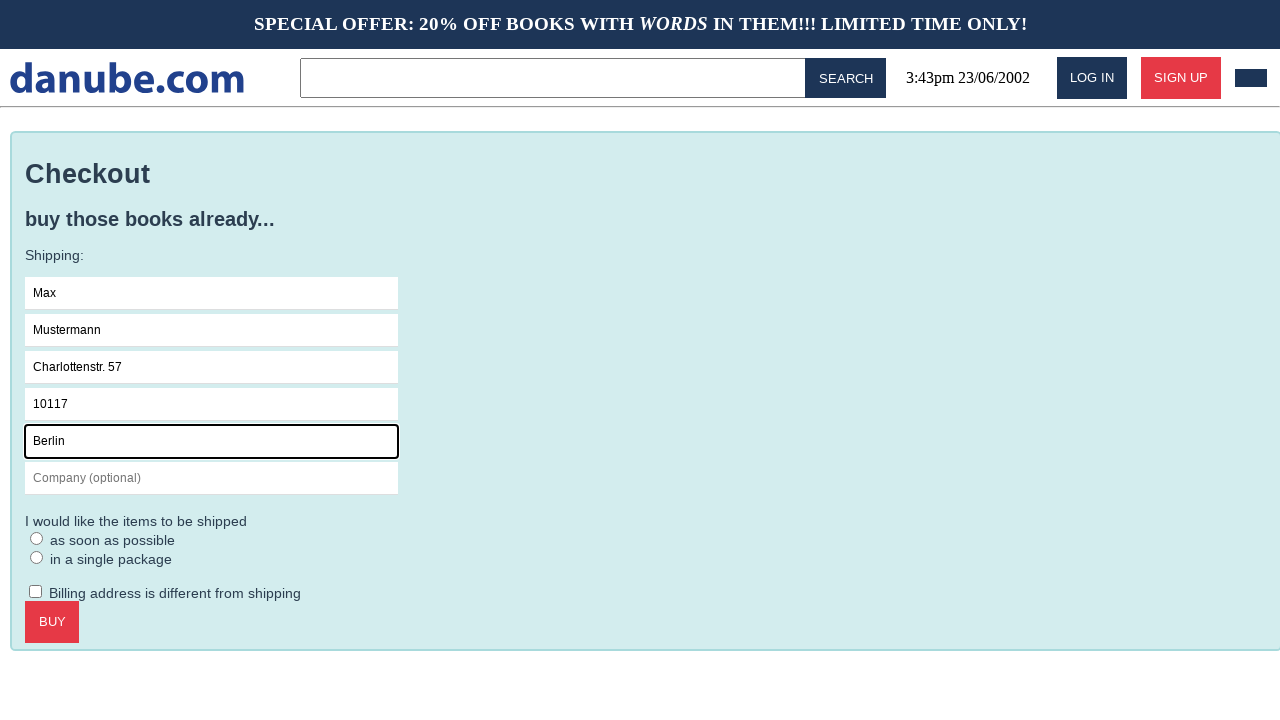

Filled in company field with 'Firma GmbH' on internal:attr=[placeholder="Company (optional)"i]
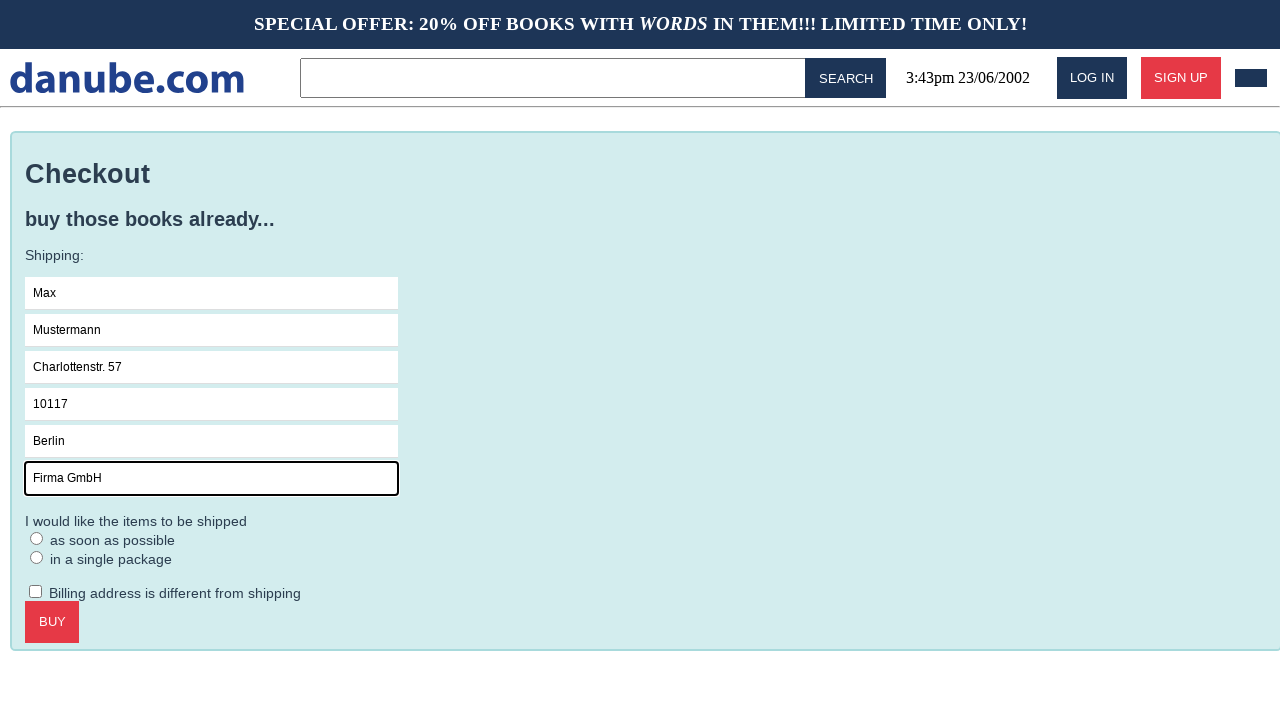

Selected 'as soon as possible' delivery option at (37, 538) on internal:label="as soon as possible"i
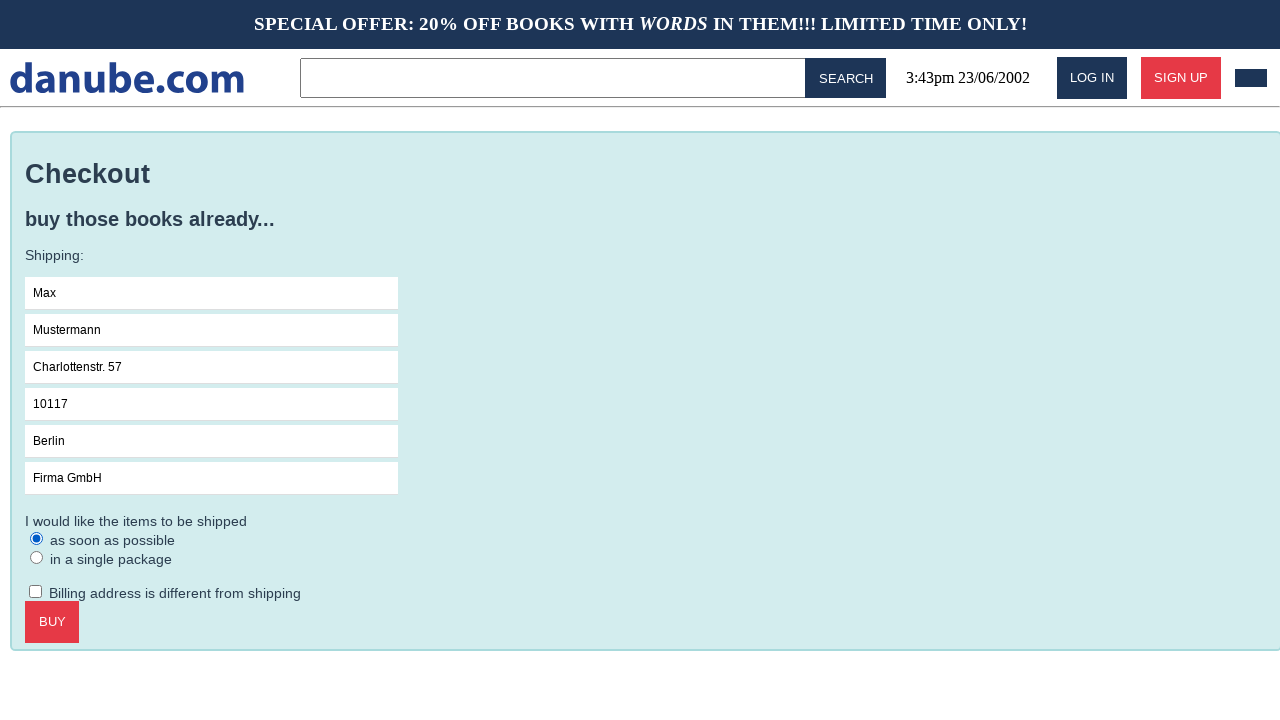

Clicked Buy button to complete purchase at (52, 622) on internal:role=button[name="Buy"i]
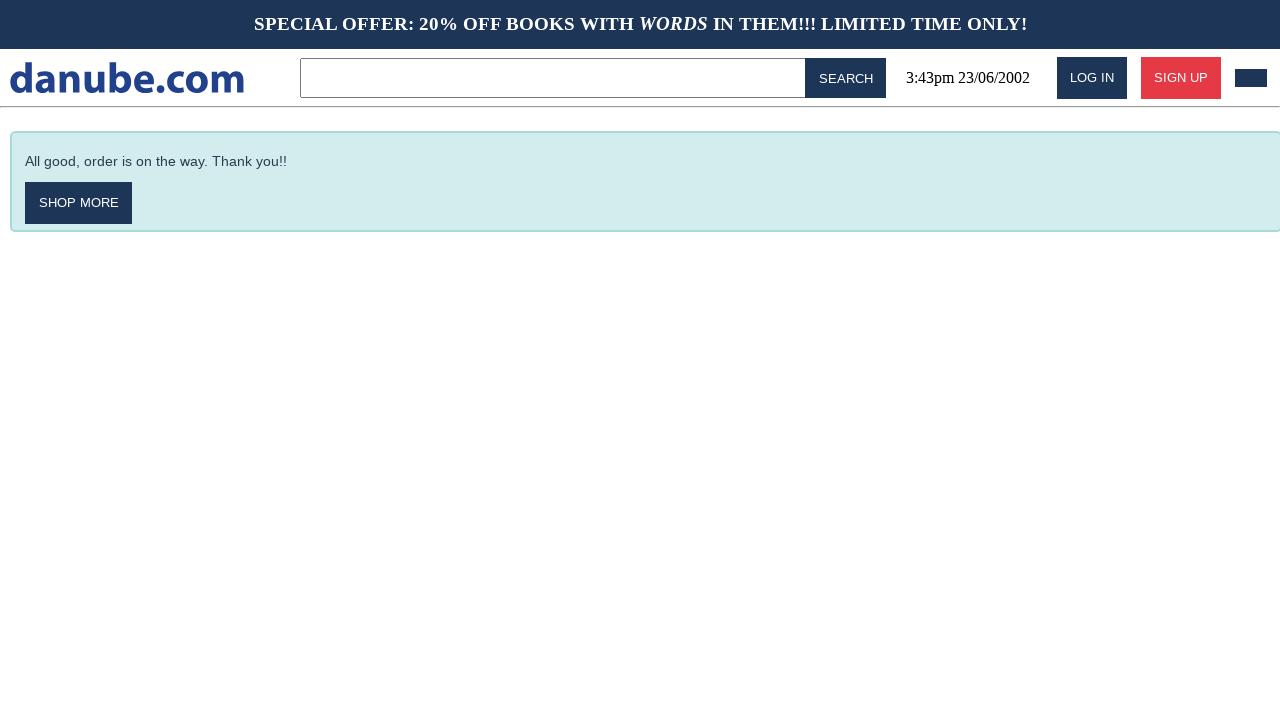

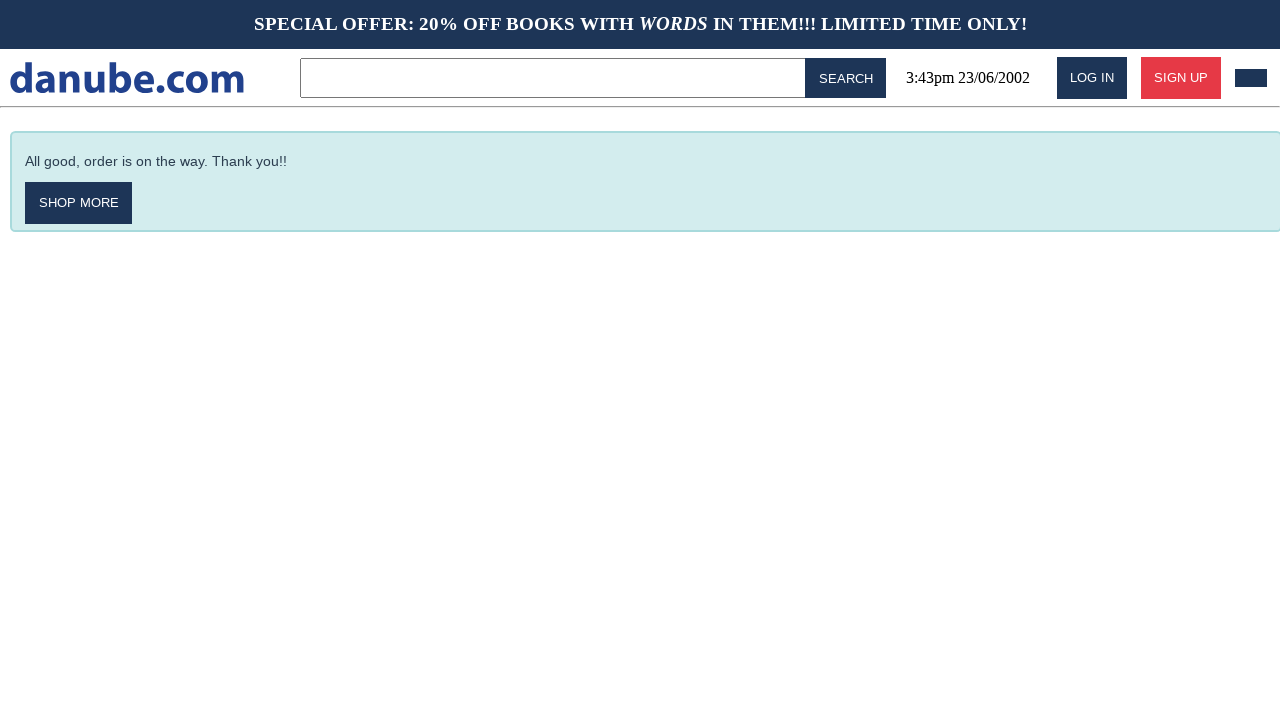